Tests drag-and-drop functionality by dragging element A to element B's position and verifying the elements swap their text content

Starting URL: https://the-internet.herokuapp.com/drag_and_drop

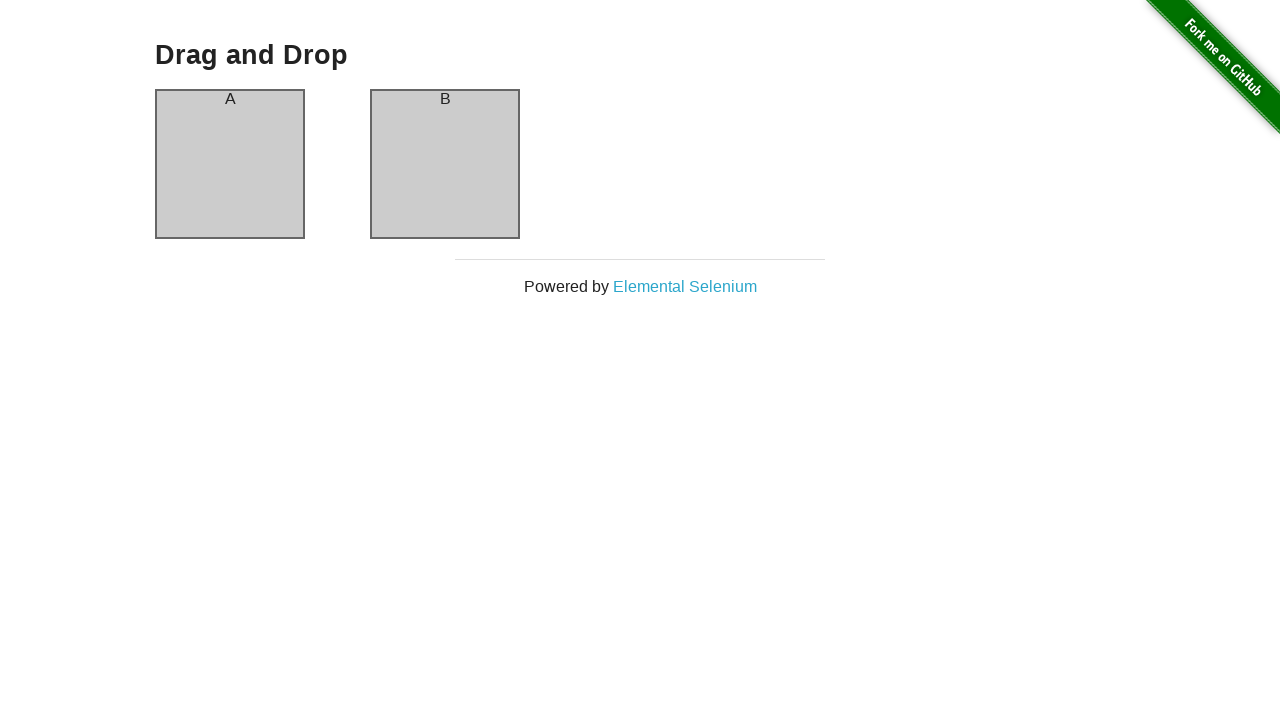

Located source element A
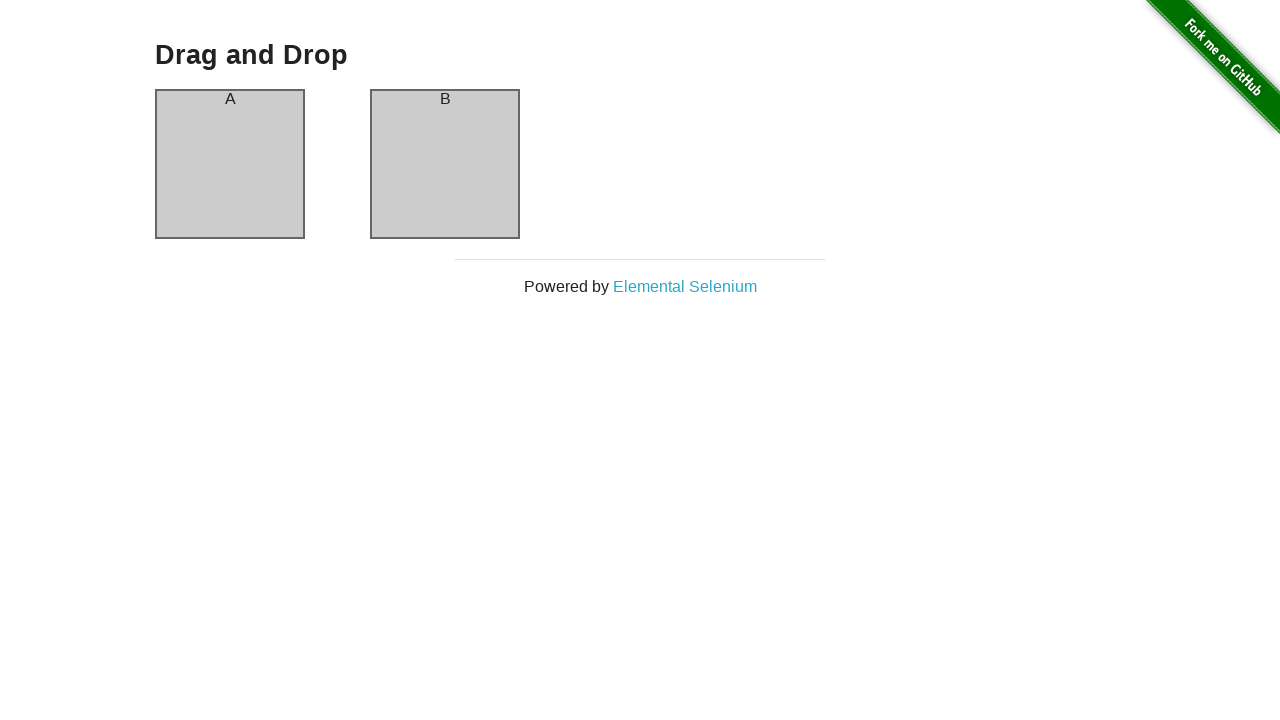

Located target element B
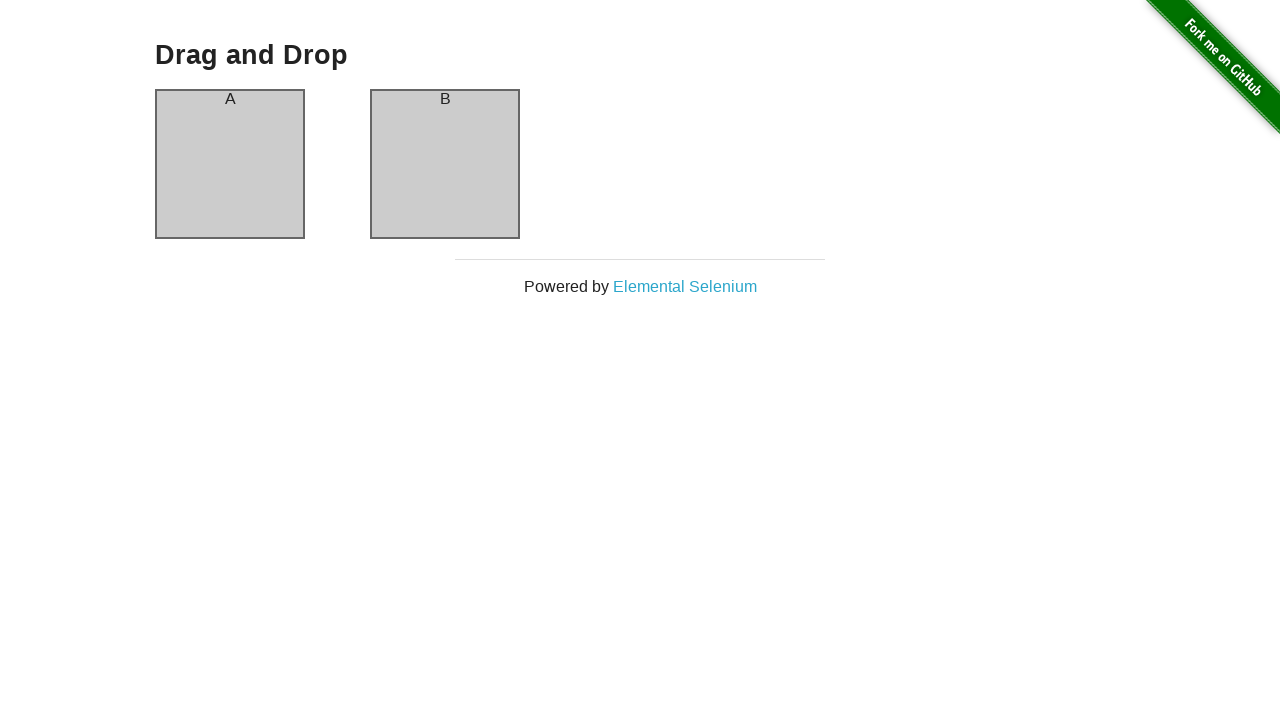

Verified element A contains text 'A'
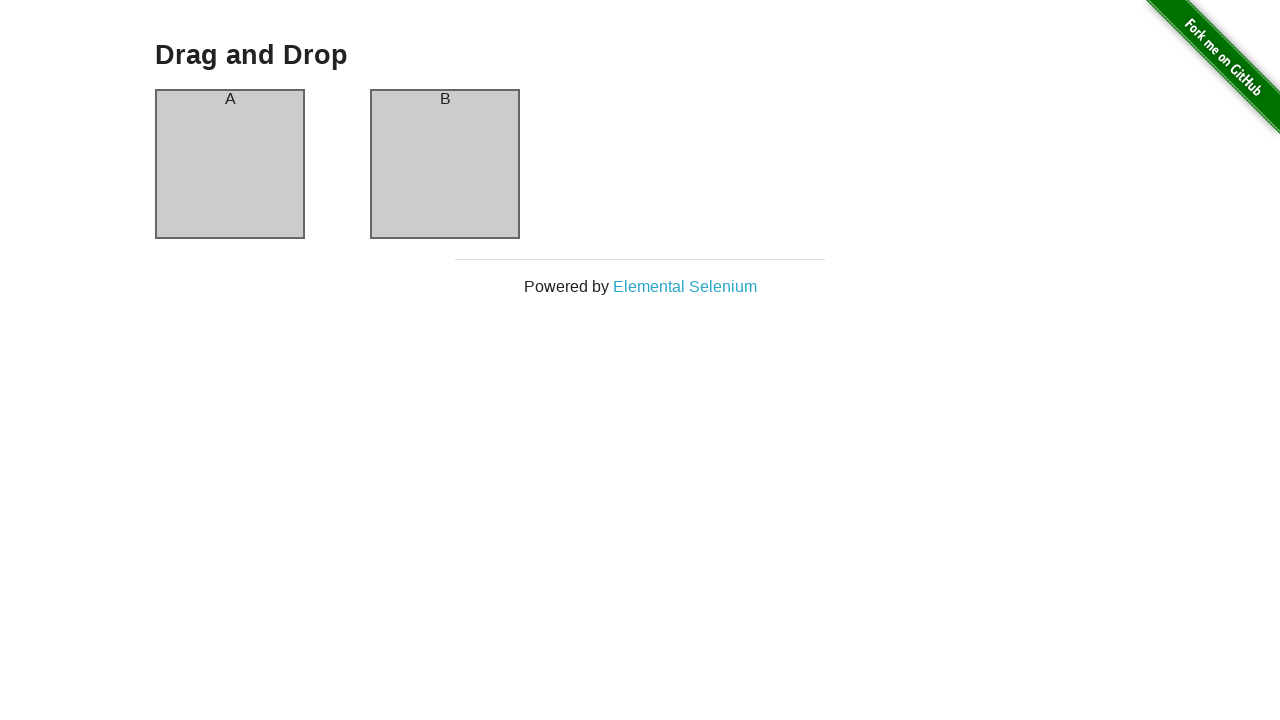

Verified element B contains text 'B'
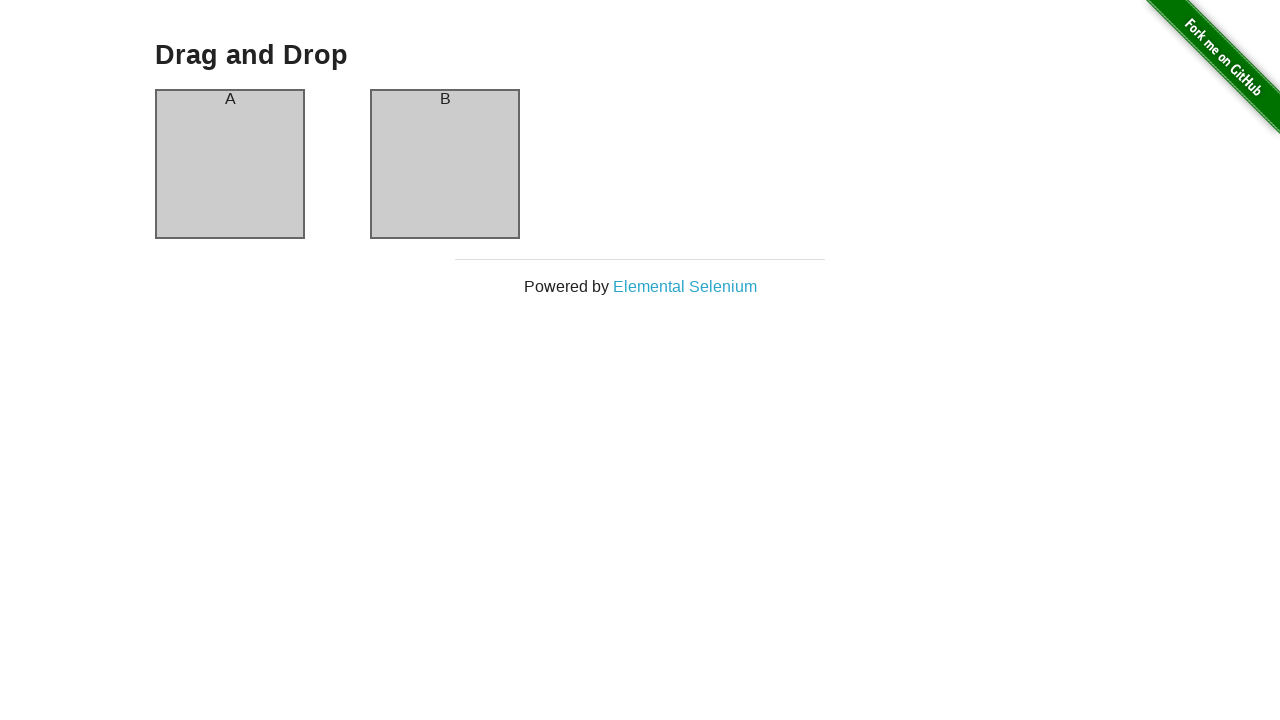

Dragged element A to element B position at (445, 164)
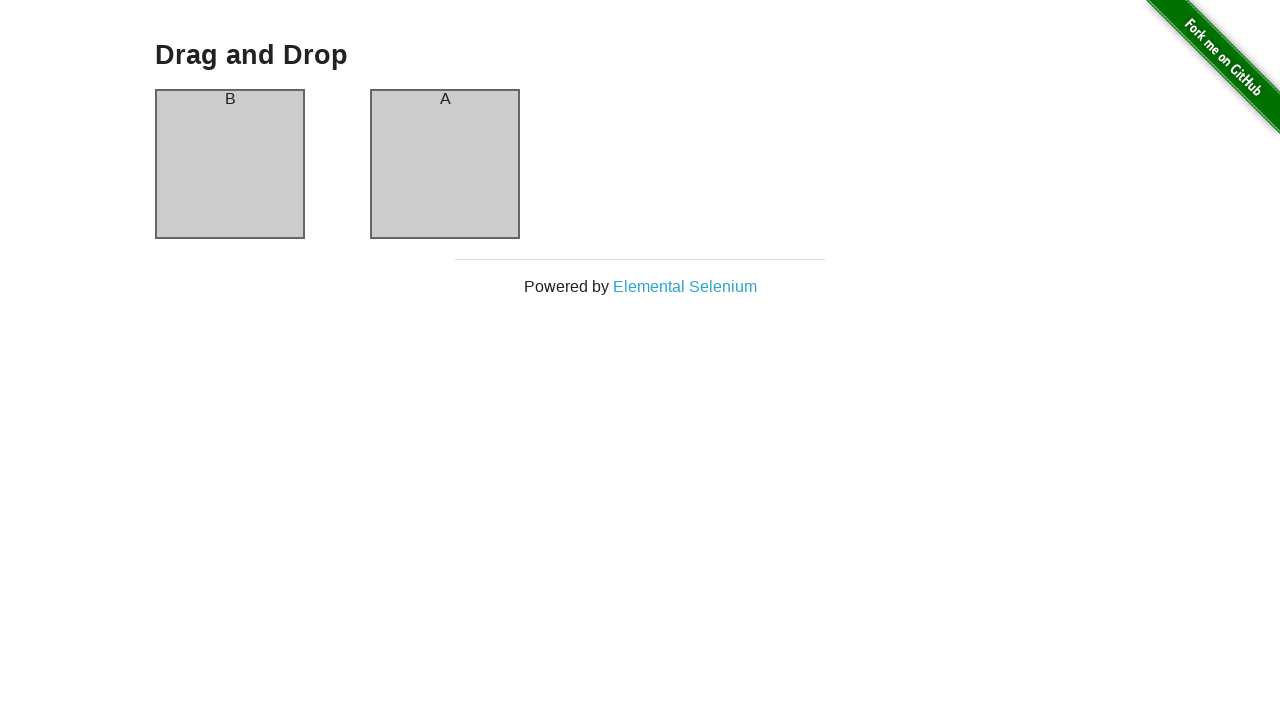

Verified element A now contains text 'B' after drag-and-drop
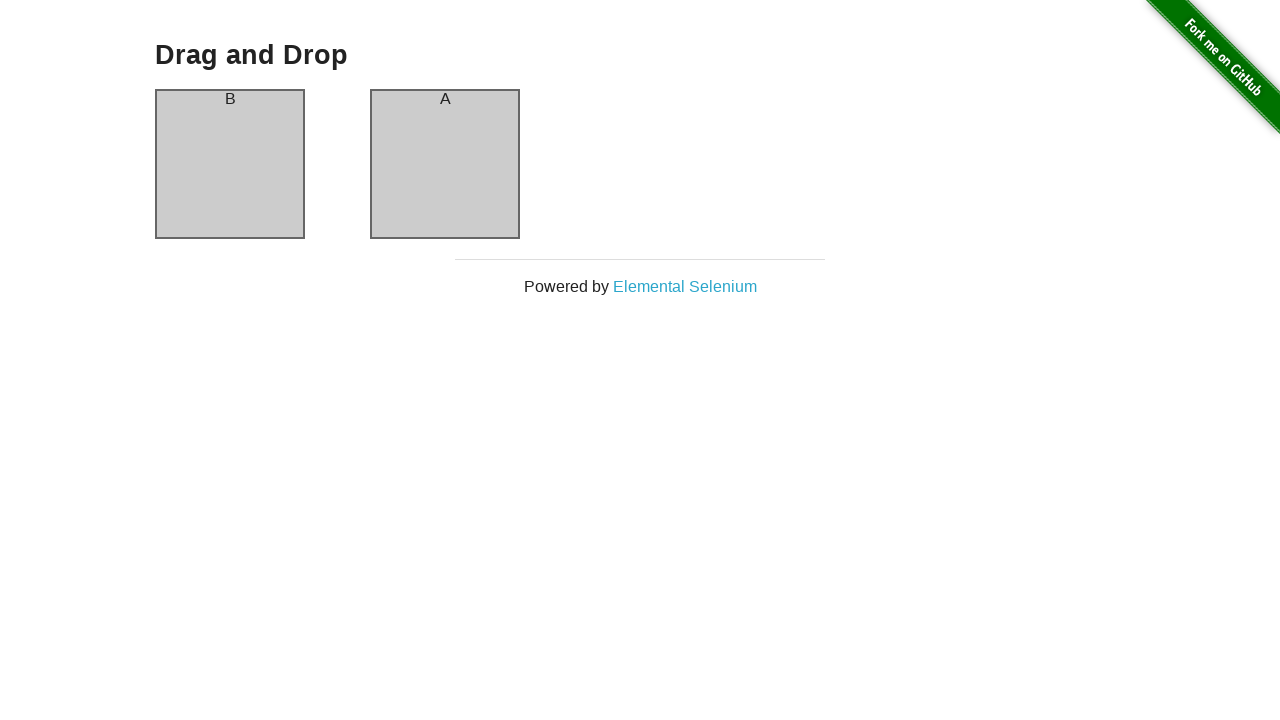

Verified element B now contains text 'A' after drag-and-drop swap completed
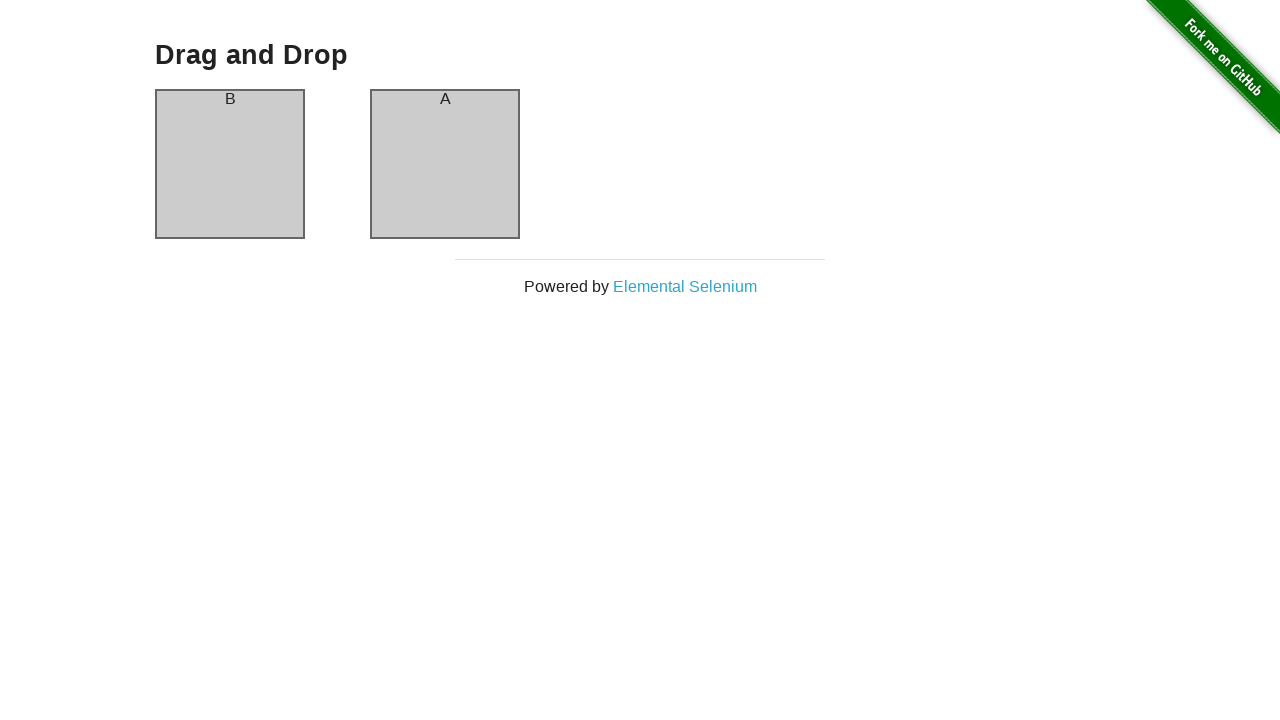

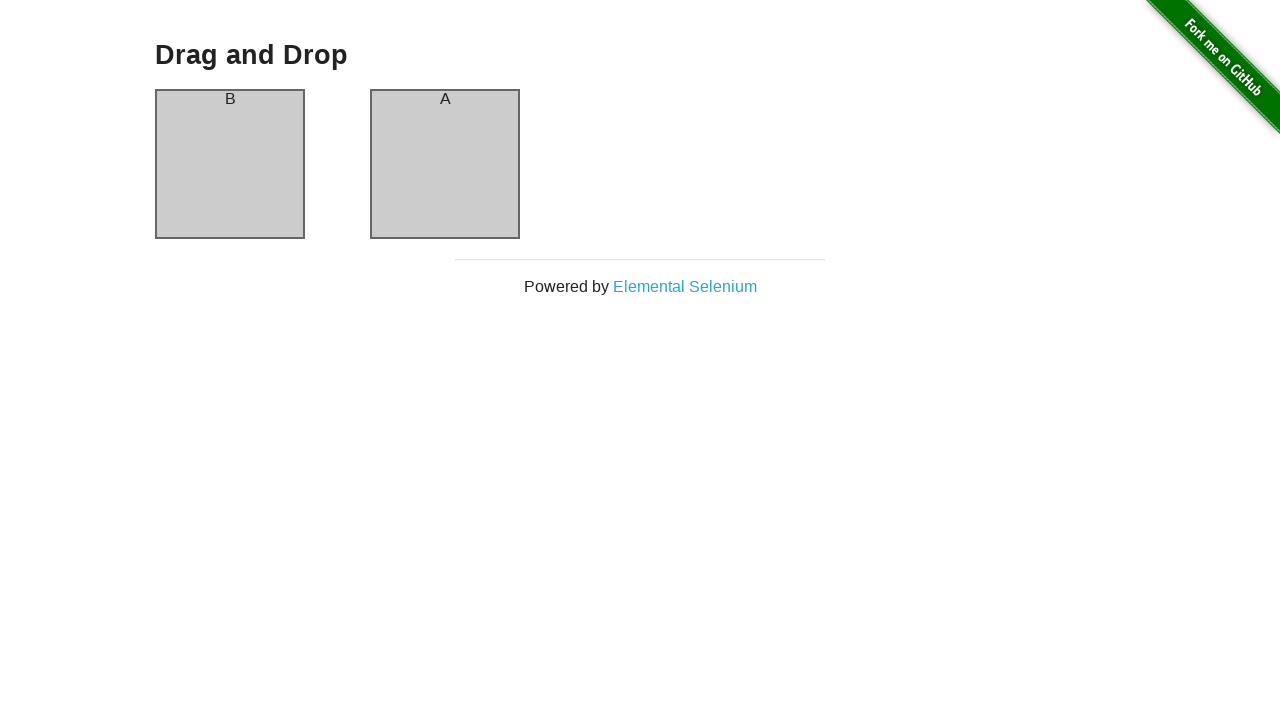